Tests dropdown menu navigation by hovering over categories, then CAD Training submenu, and clicking on CNC Programming option

Starting URL: https://uncodemy.com/

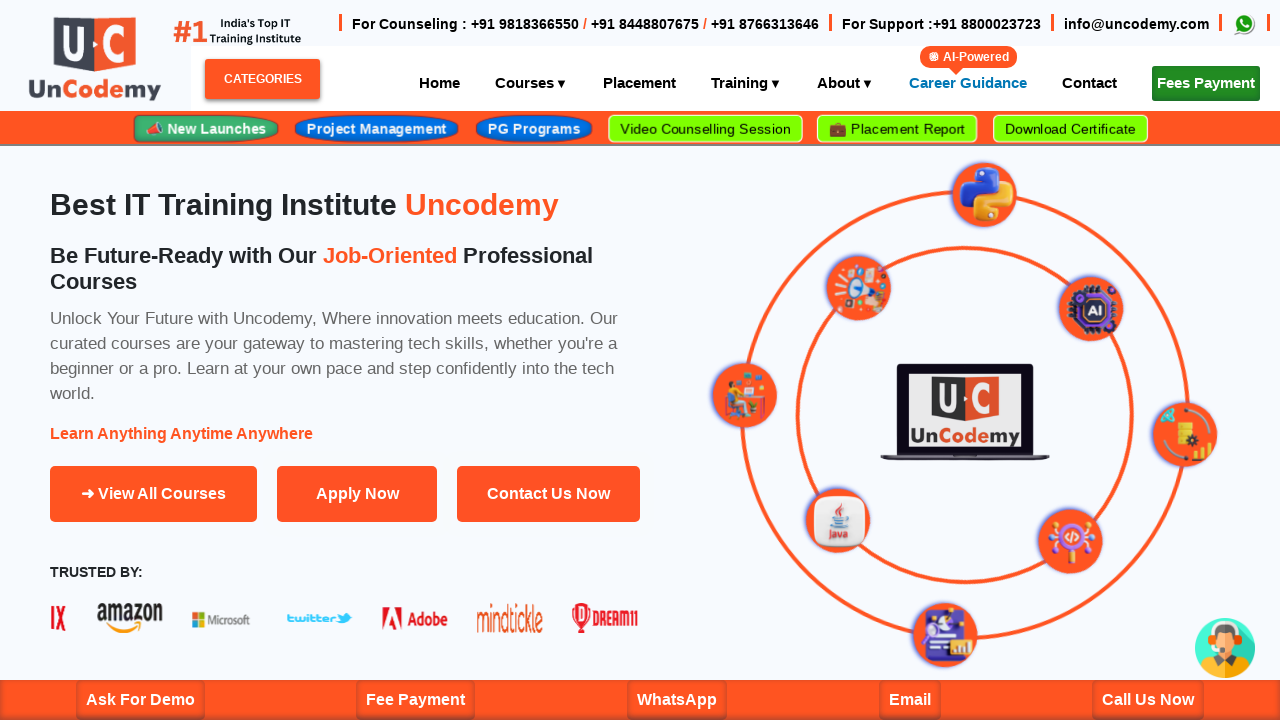

Hovered over Categories button to open dropdown menu at (262, 79) on span#categoriesBtn
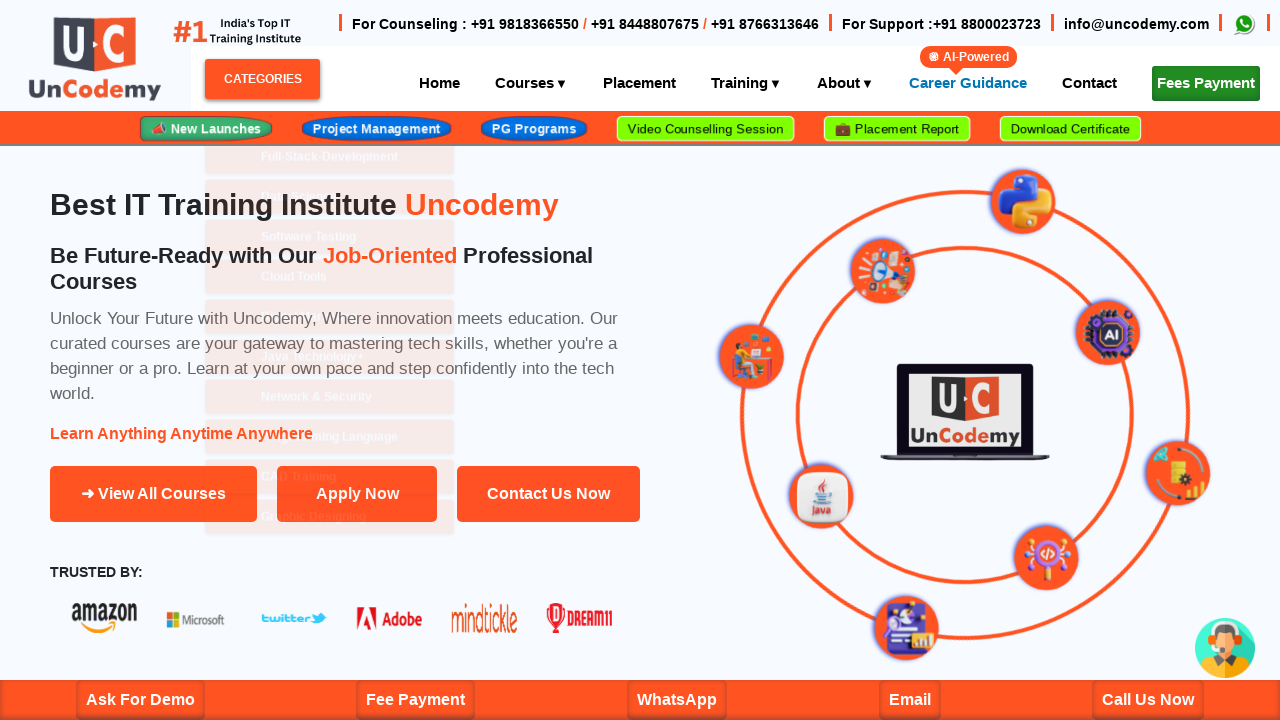

Hovered over CAD Training submenu item at (330, 440) on a:has-text('CAD Training')
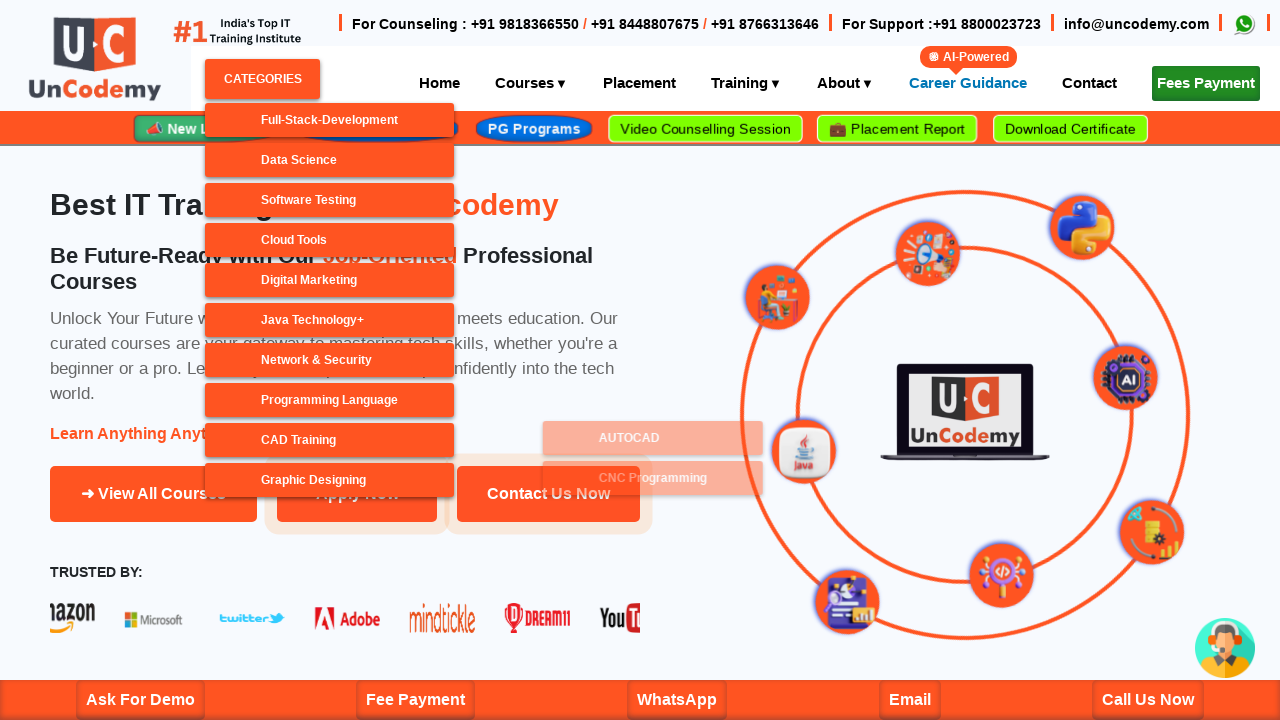

Clicked on CNC Programming option from CAD Training submenu at (570, 478) on a:has-text('CNC Programming')
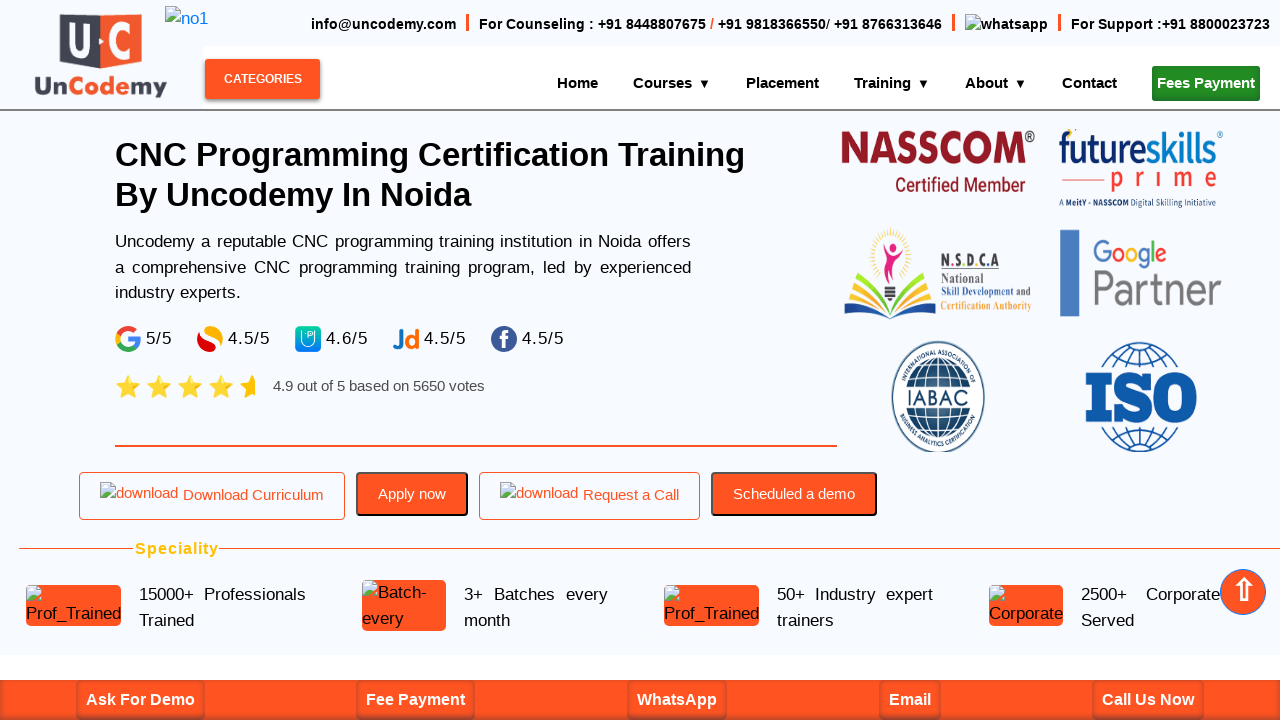

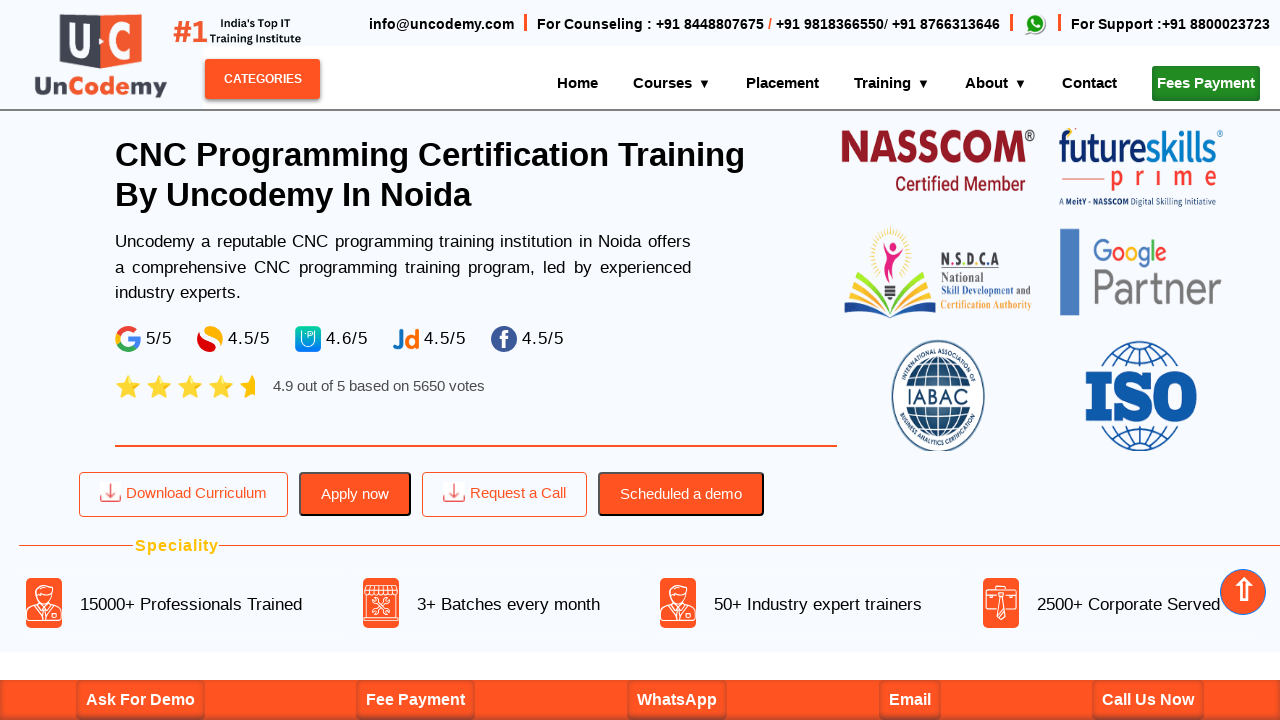